Tests JavaScript prompt dialog by entering custom text and accepting, verifying the entered text is displayed

Starting URL: https://testpages.eviltester.com/styled/alerts/alert-test.html

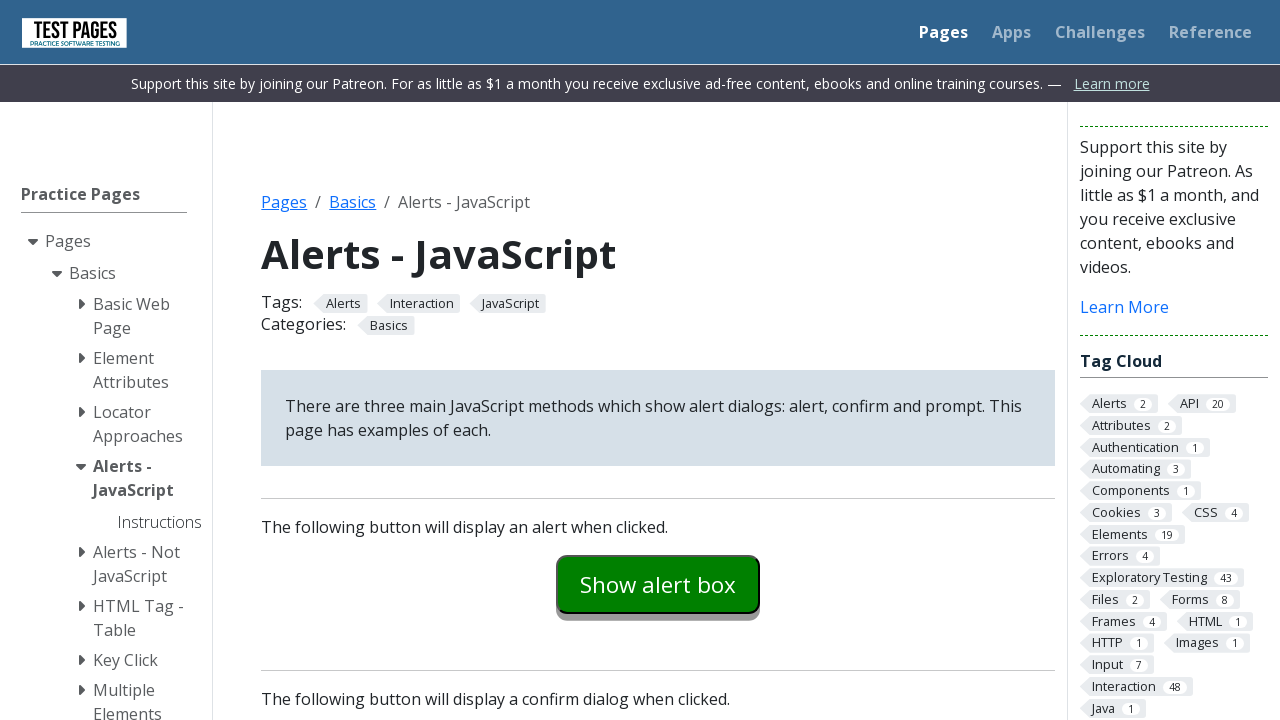

Set up dialog handler to accept prompt with text 'Hello'
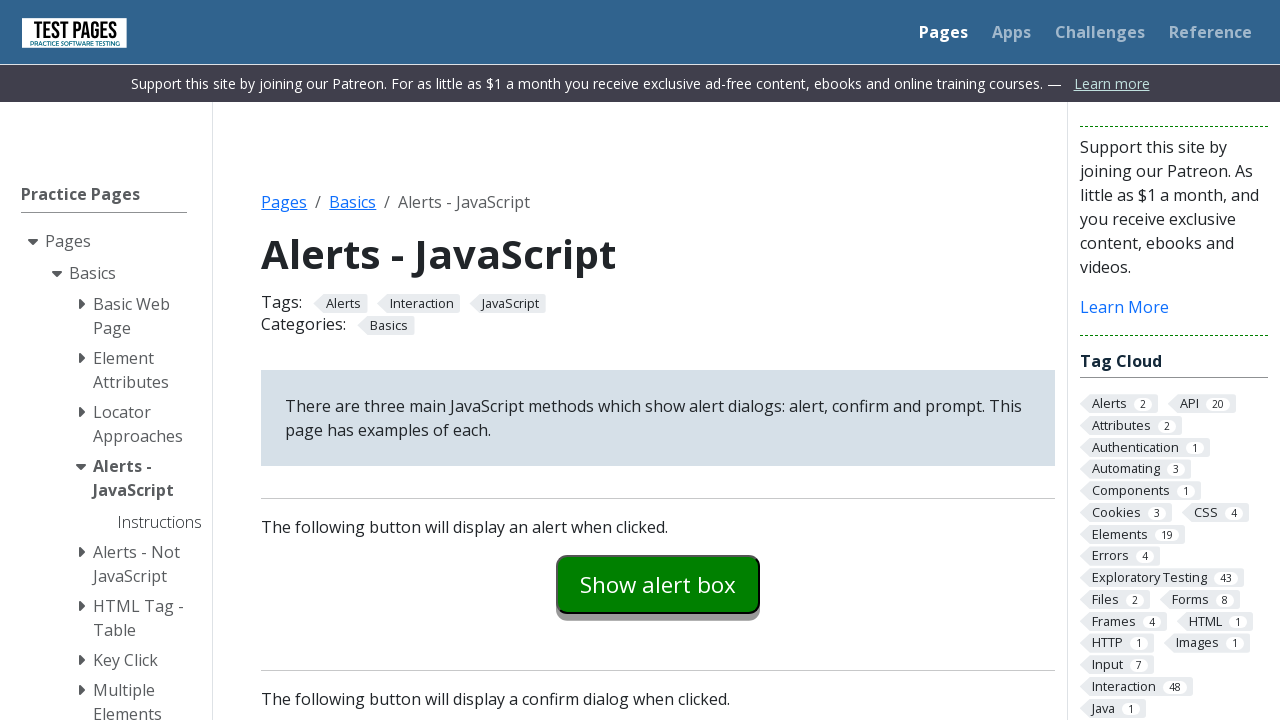

Clicked the prompt button to trigger JavaScript dialog at (658, 360) on #promptexample
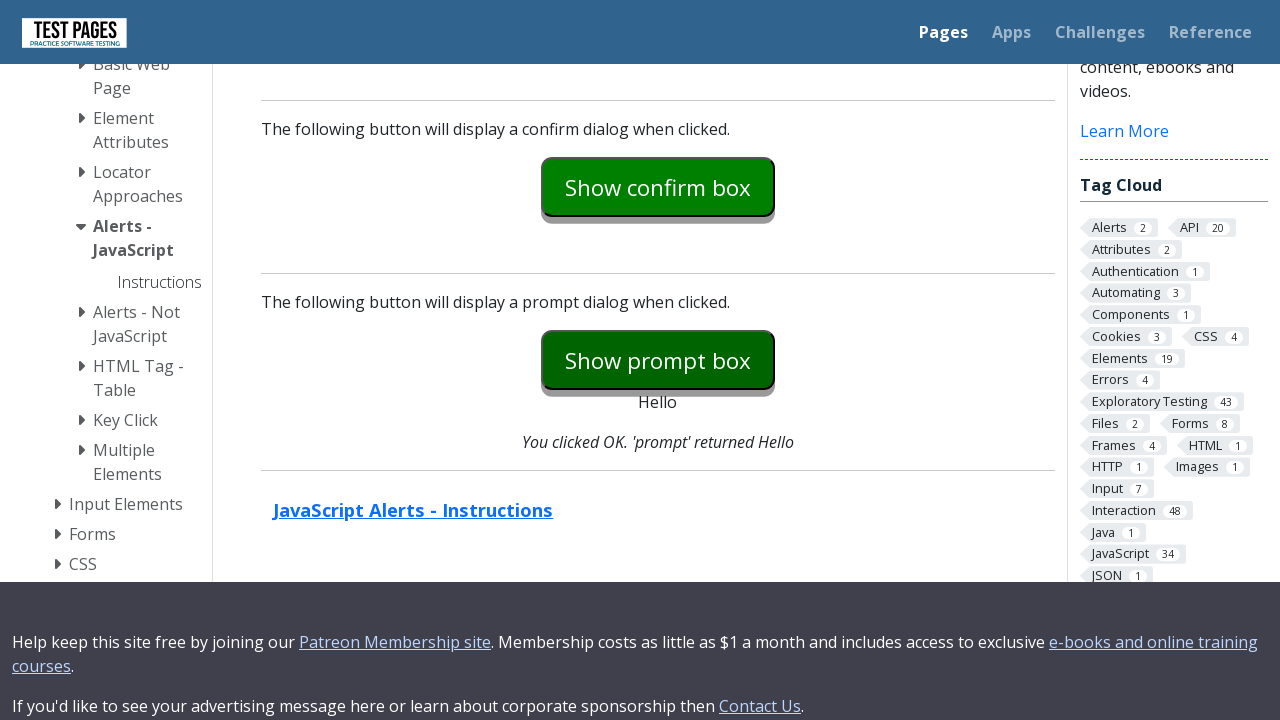

Prompt result element loaded and is visible
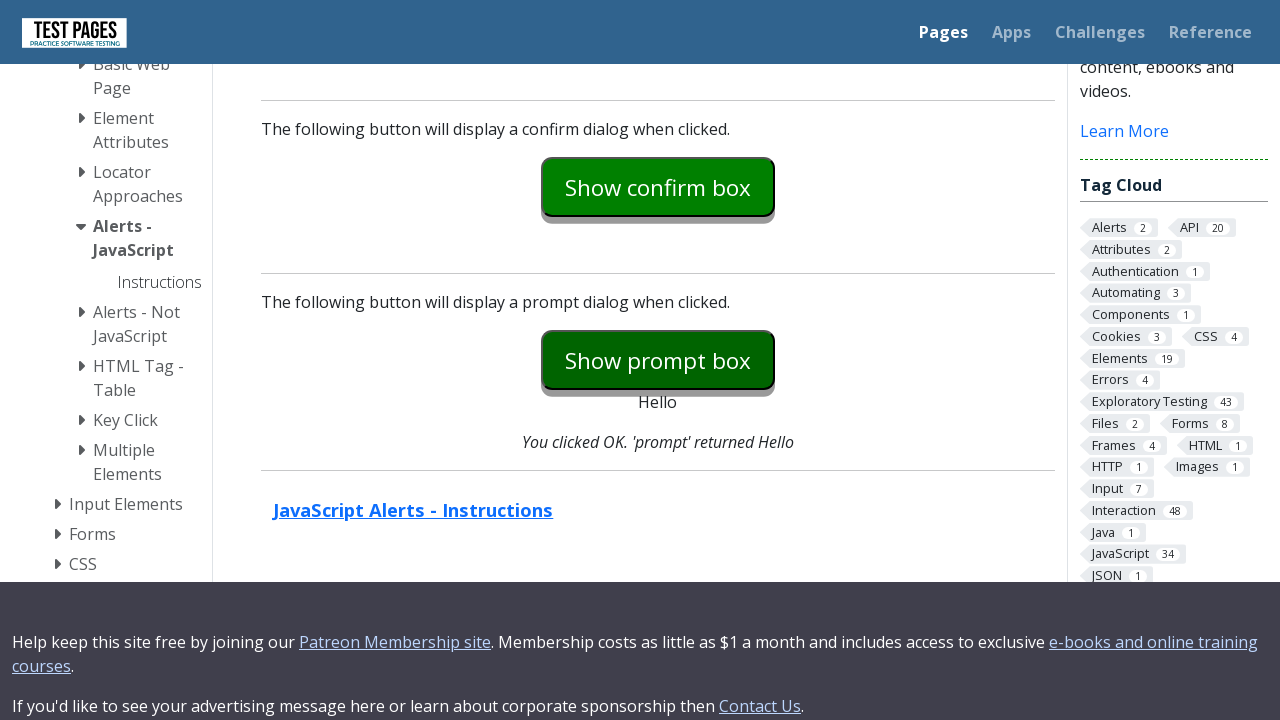

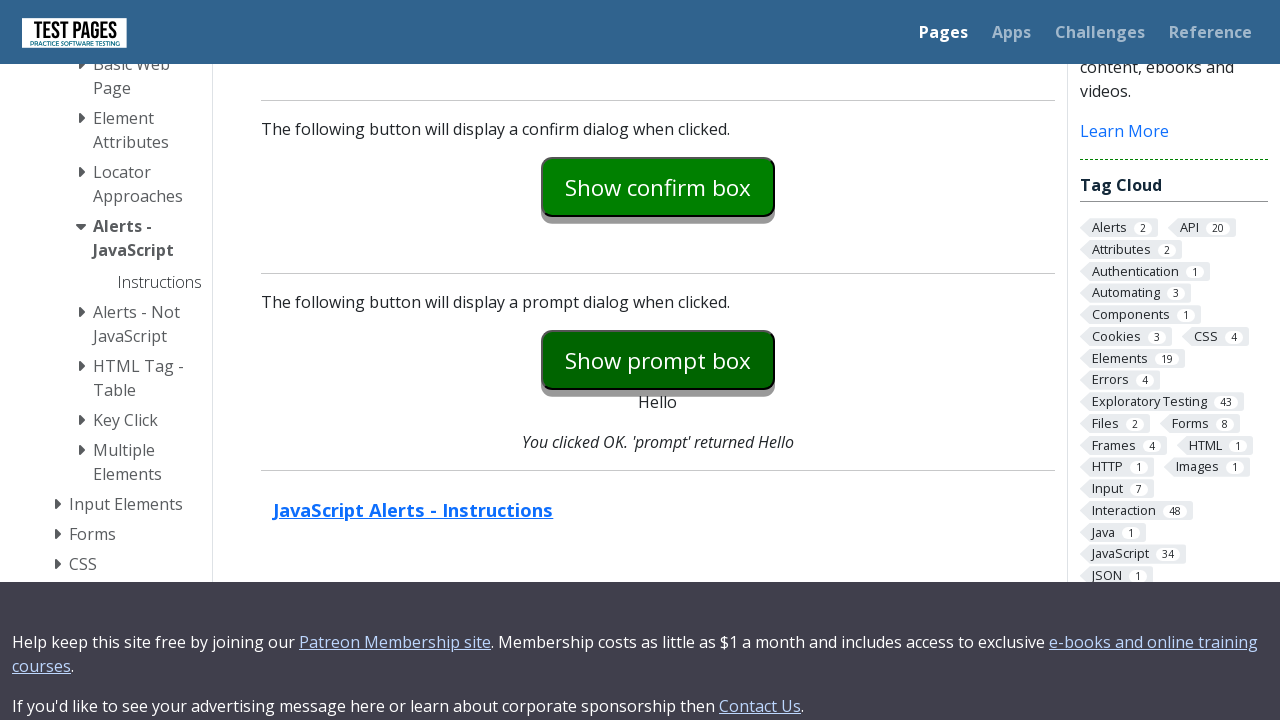